Tests marking individual todo items as complete by clicking their checkboxes

Starting URL: https://demo.playwright.dev/todomvc

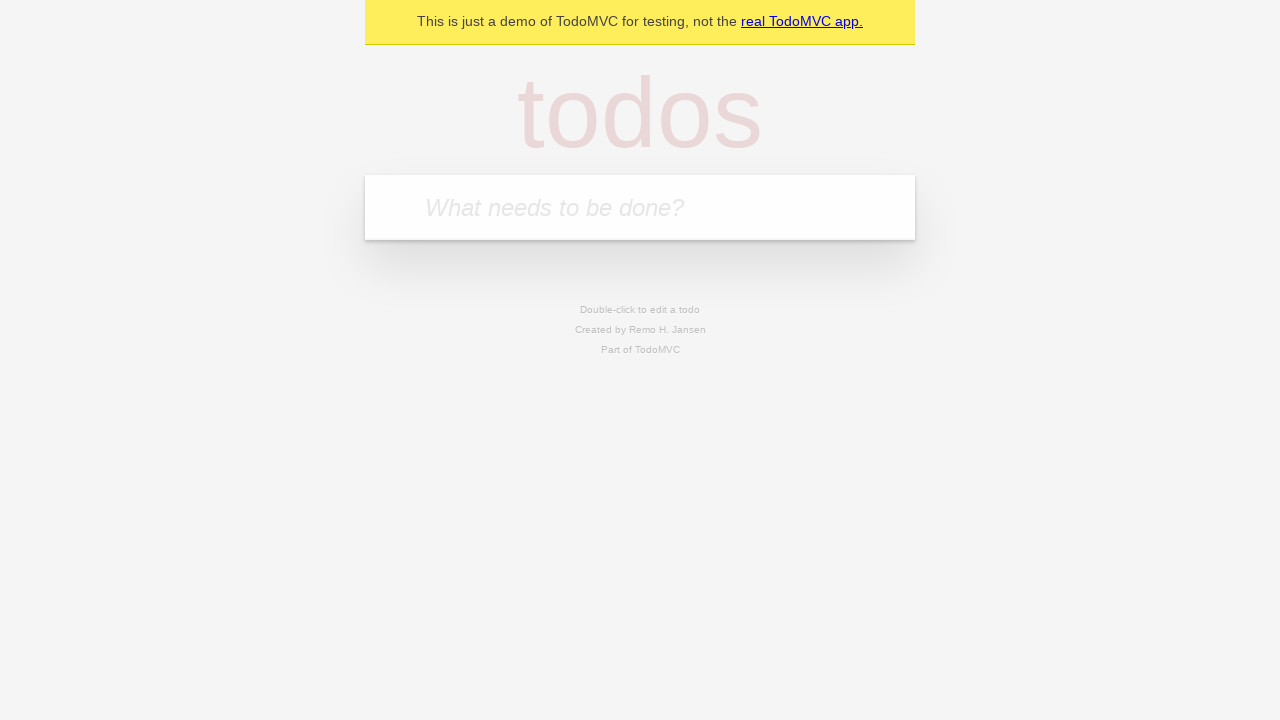

Filled todo input with 'buy some cheese' on internal:attr=[placeholder="What needs to be done?"i]
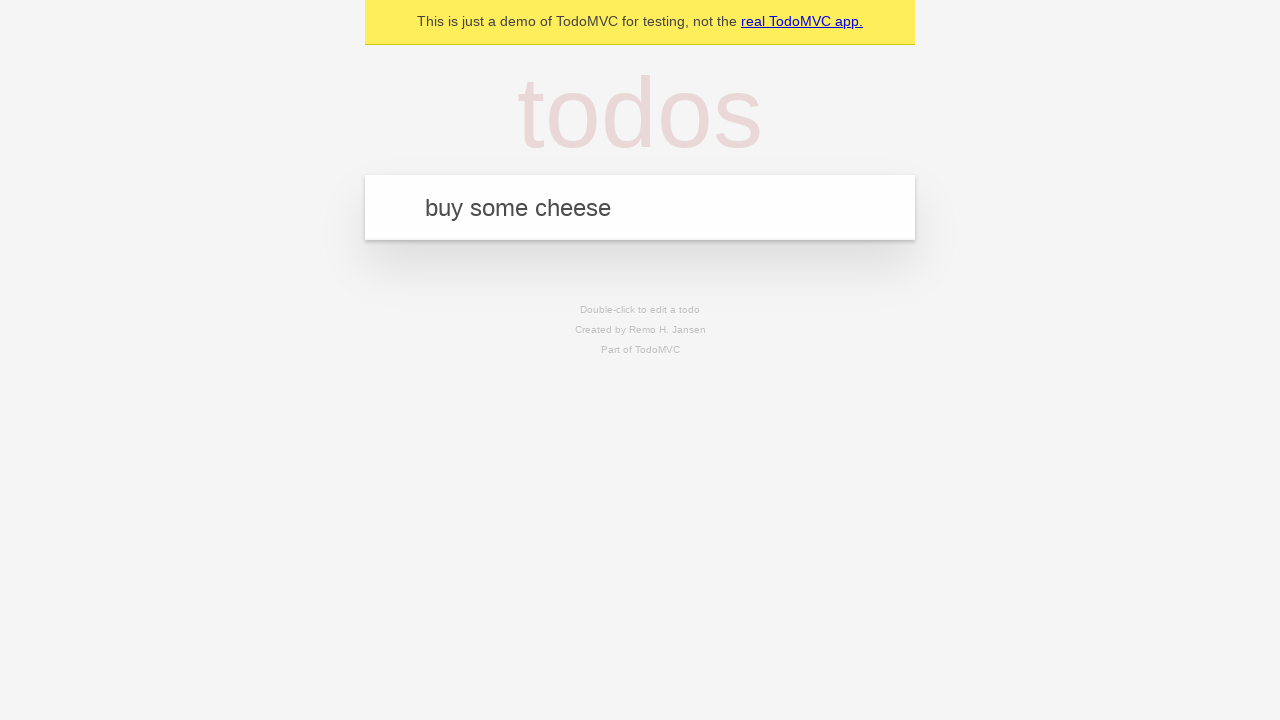

Pressed Enter to add todo item 'buy some cheese' on internal:attr=[placeholder="What needs to be done?"i]
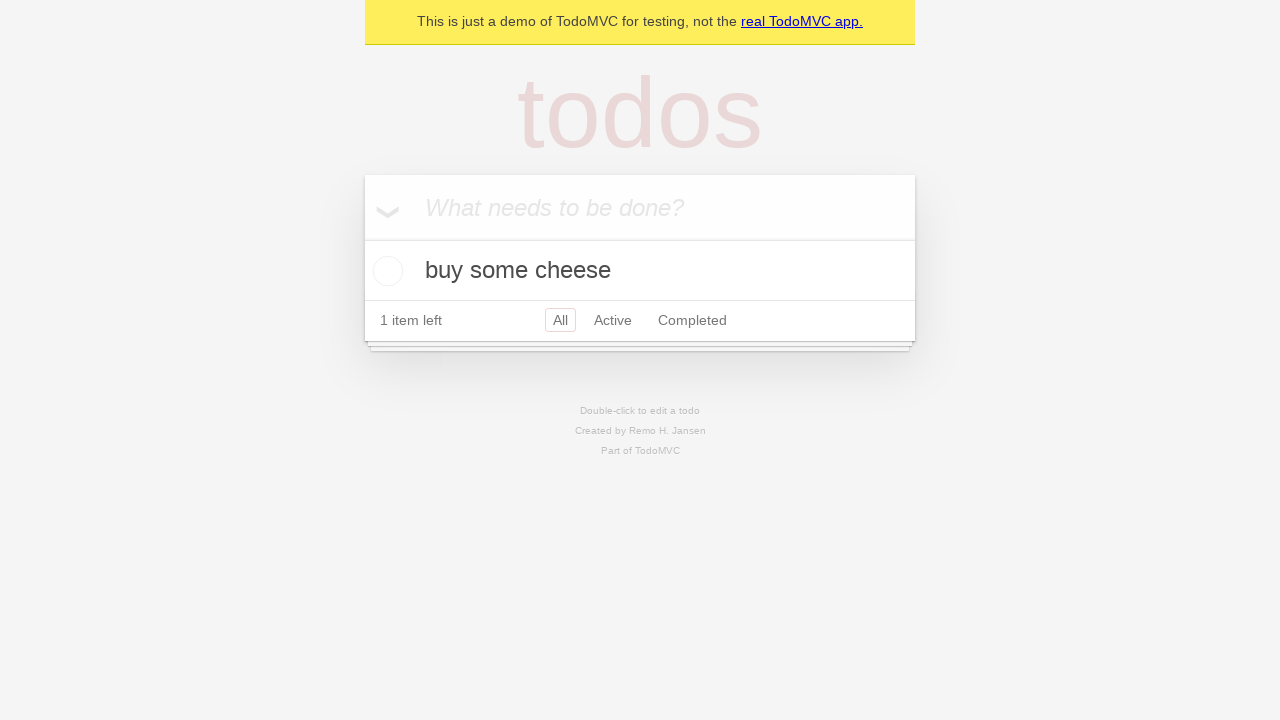

Filled todo input with 'feed the cat' on internal:attr=[placeholder="What needs to be done?"i]
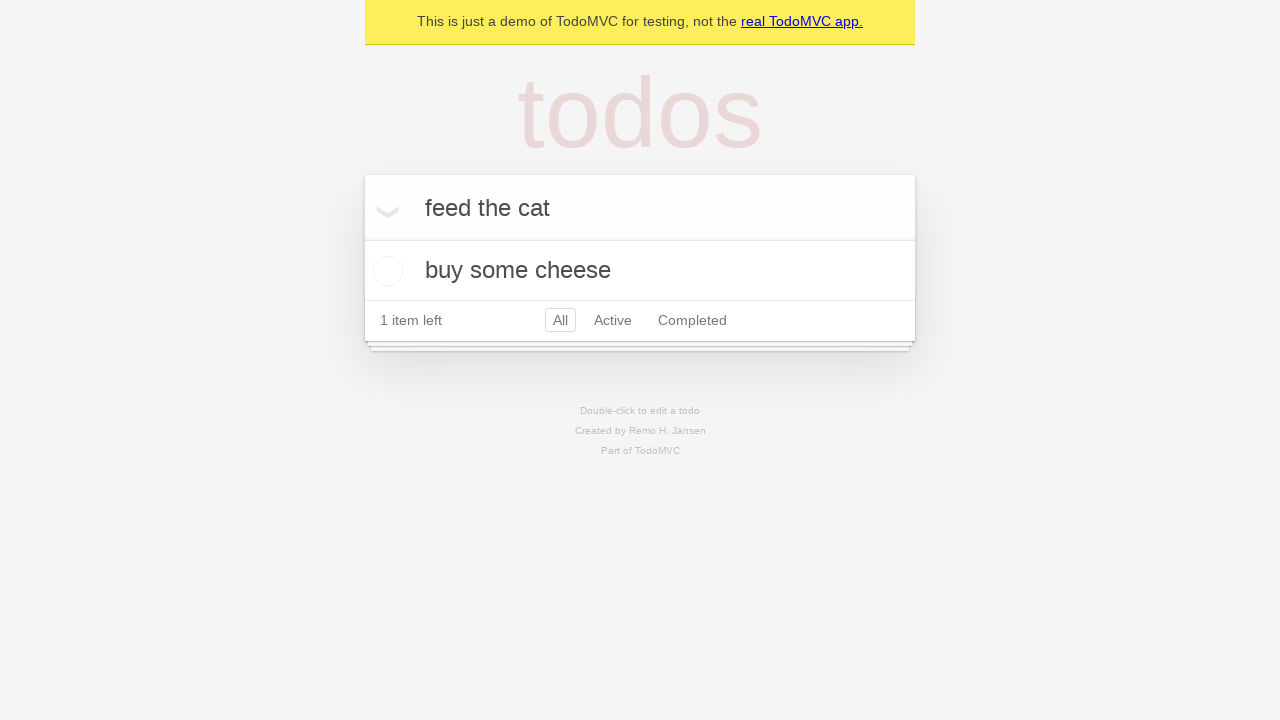

Pressed Enter to add todo item 'feed the cat' on internal:attr=[placeholder="What needs to be done?"i]
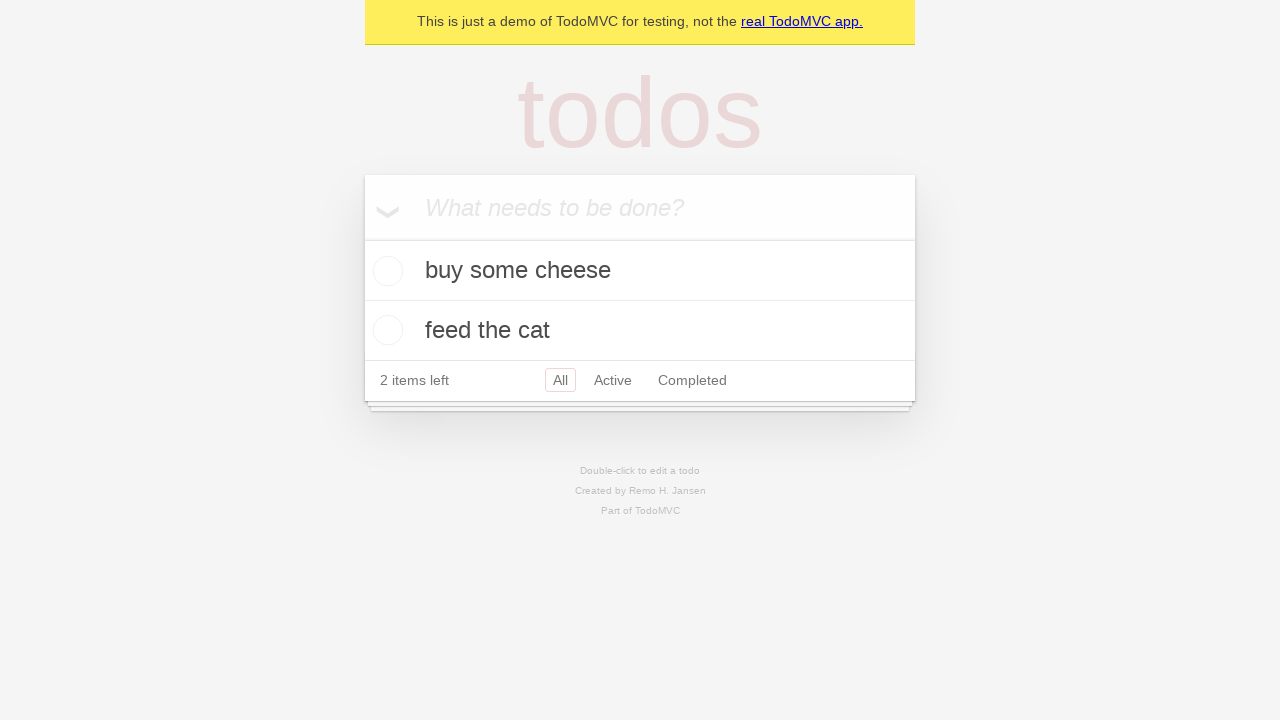

Waited for second todo item to be visible
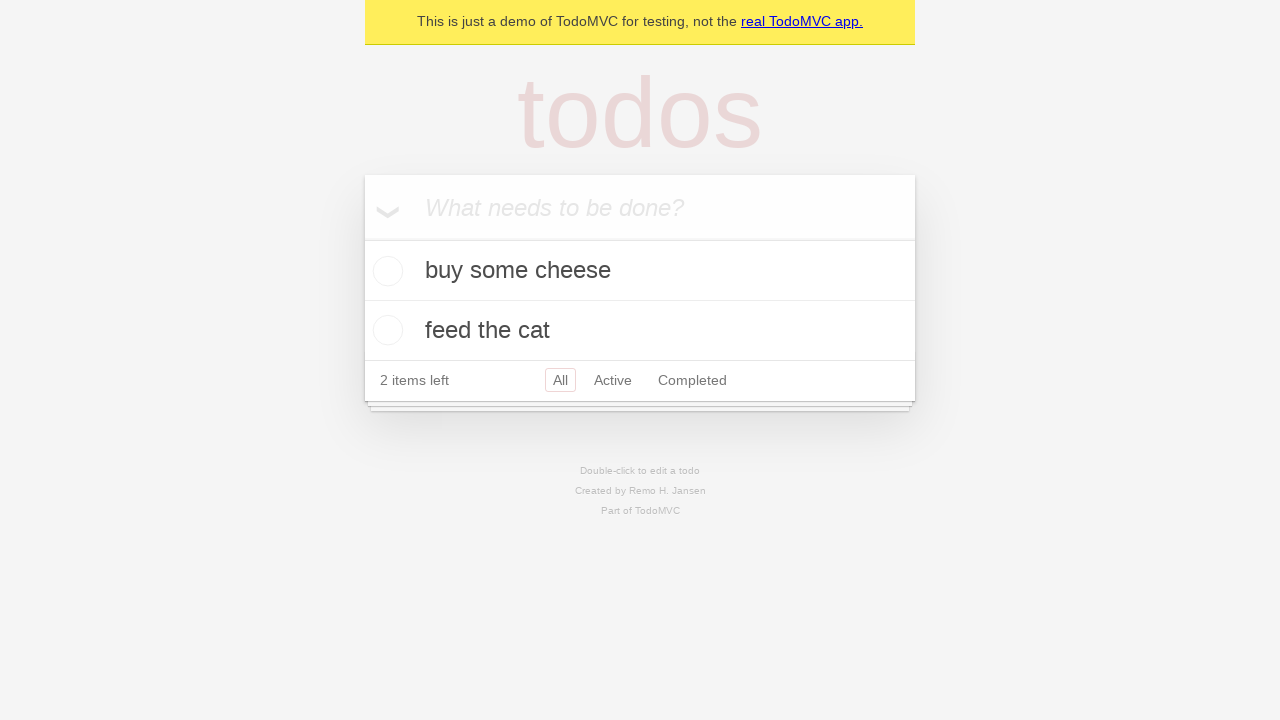

Checked checkbox for first todo item 'buy some cheese' at (385, 271) on internal:testid=[data-testid="todo-item"s] >> nth=0 >> internal:role=checkbox
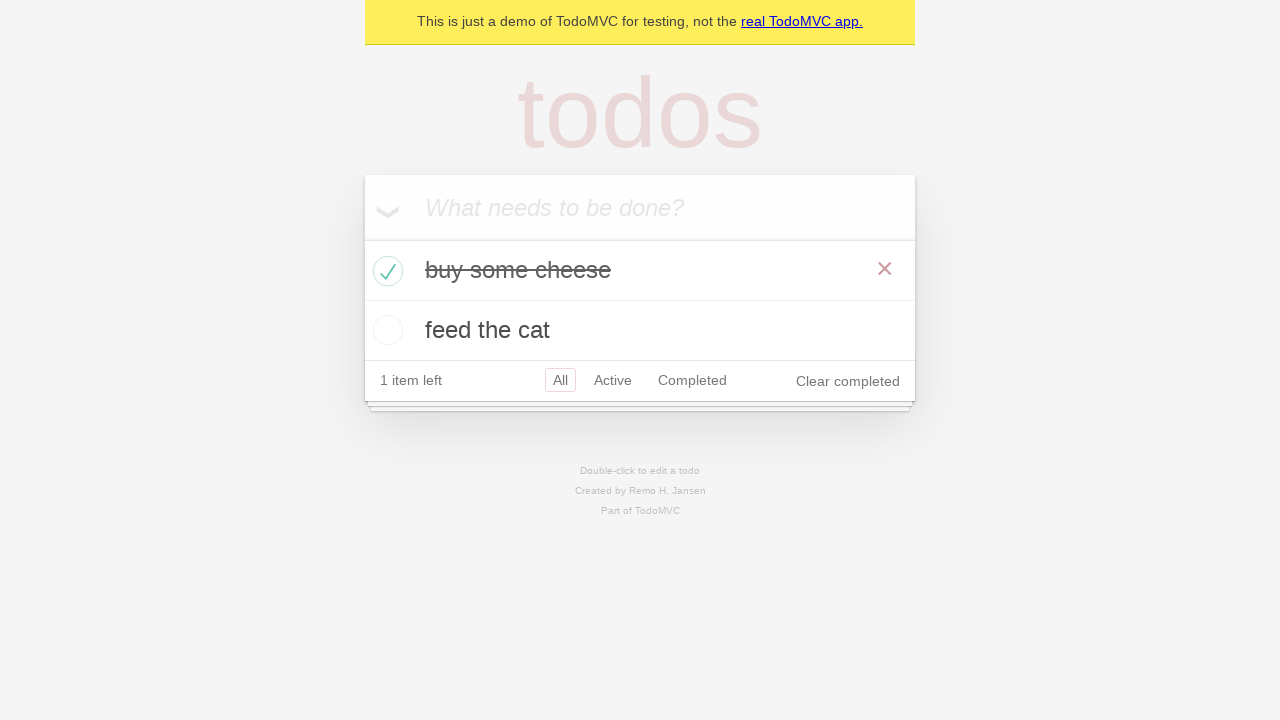

Checked checkbox for second todo item 'feed the cat' at (385, 330) on internal:testid=[data-testid="todo-item"s] >> nth=1 >> internal:role=checkbox
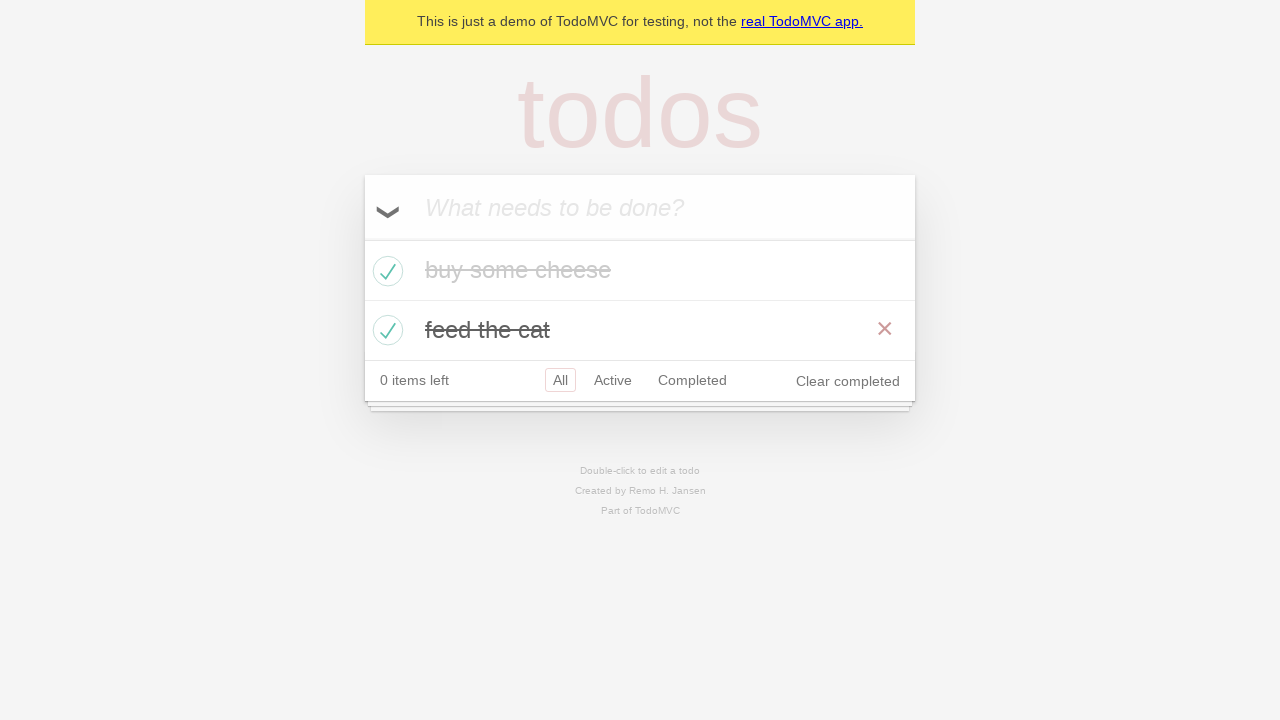

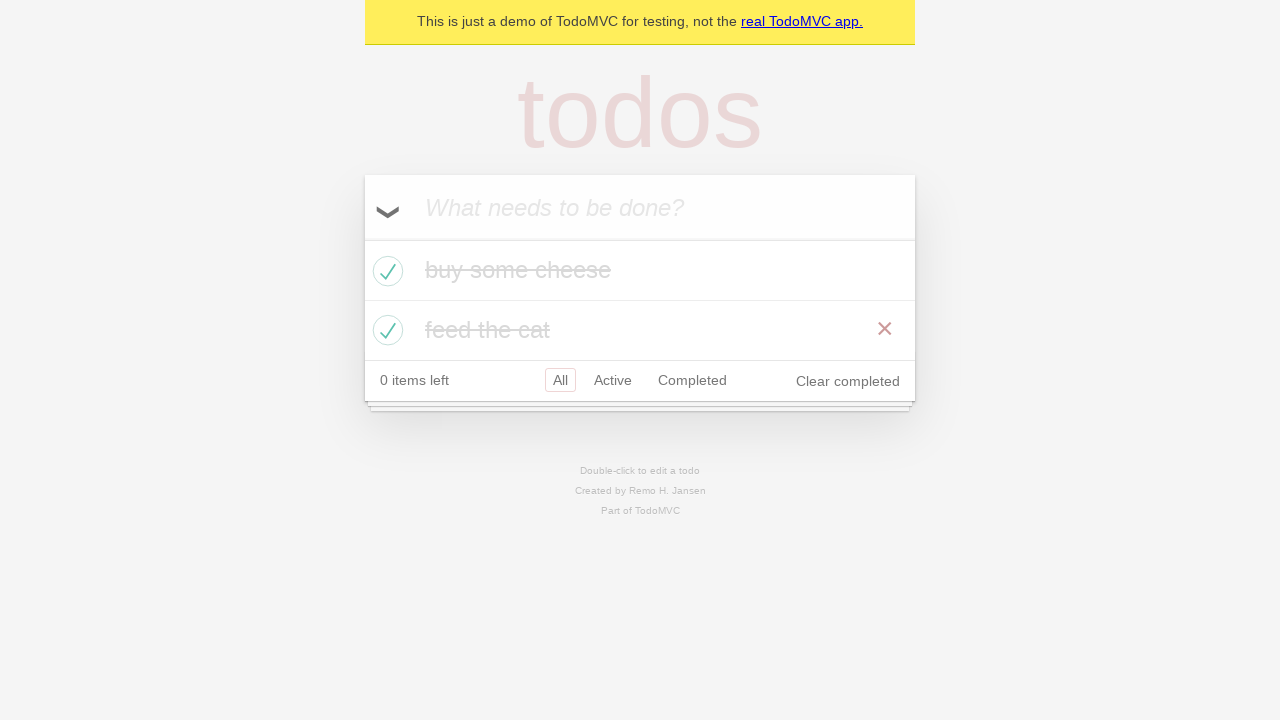